Tests jQuery UI selectmenu widget by switching to the demo iframe, opening the speed dropdown menu, and selecting the second option.

Starting URL: https://jqueryui.com/selectmenu/

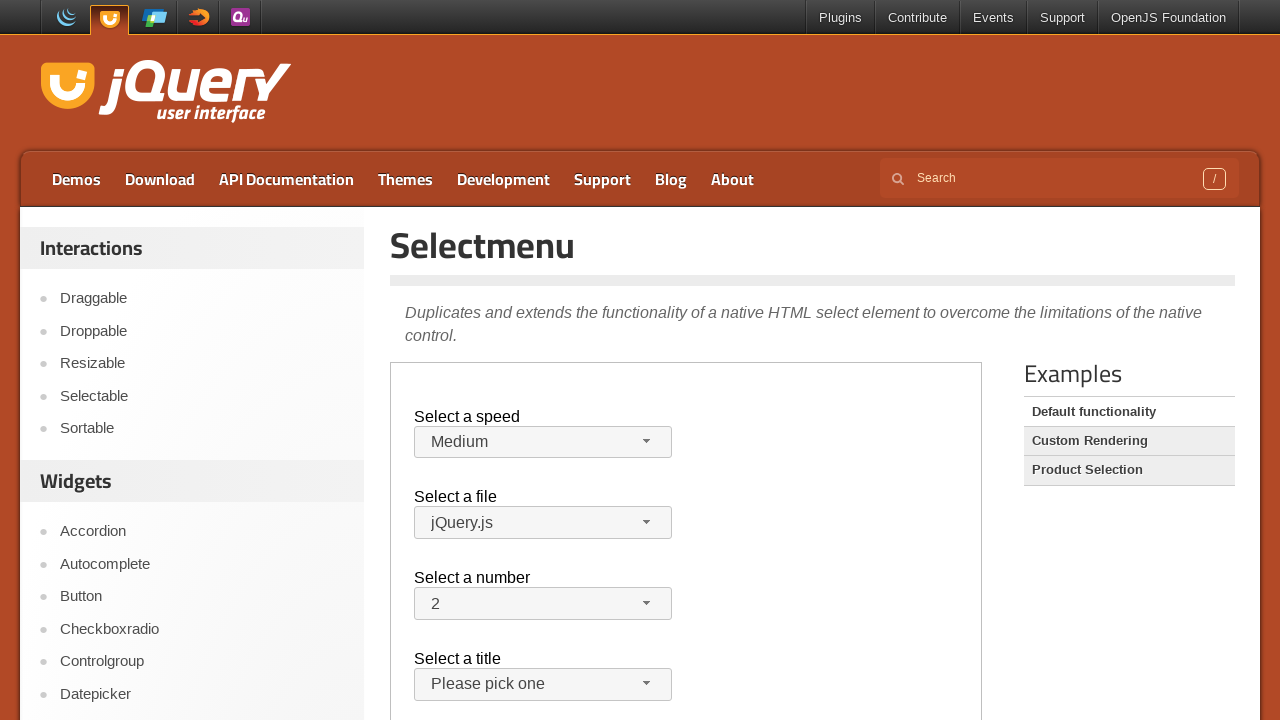

Located the demo iframe
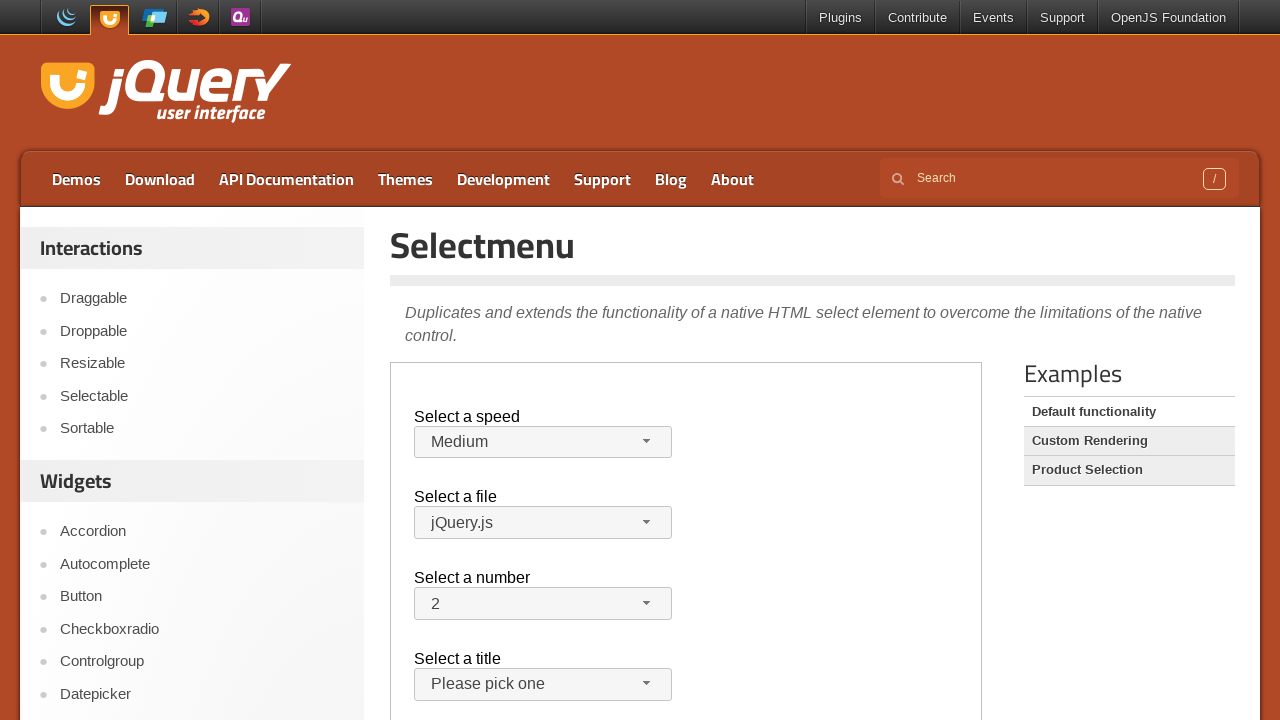

Clicked the speed dropdown button to open the menu at (647, 441) on iframe.demo-frame >> internal:control=enter-frame >> span#speed-button span.ui-s
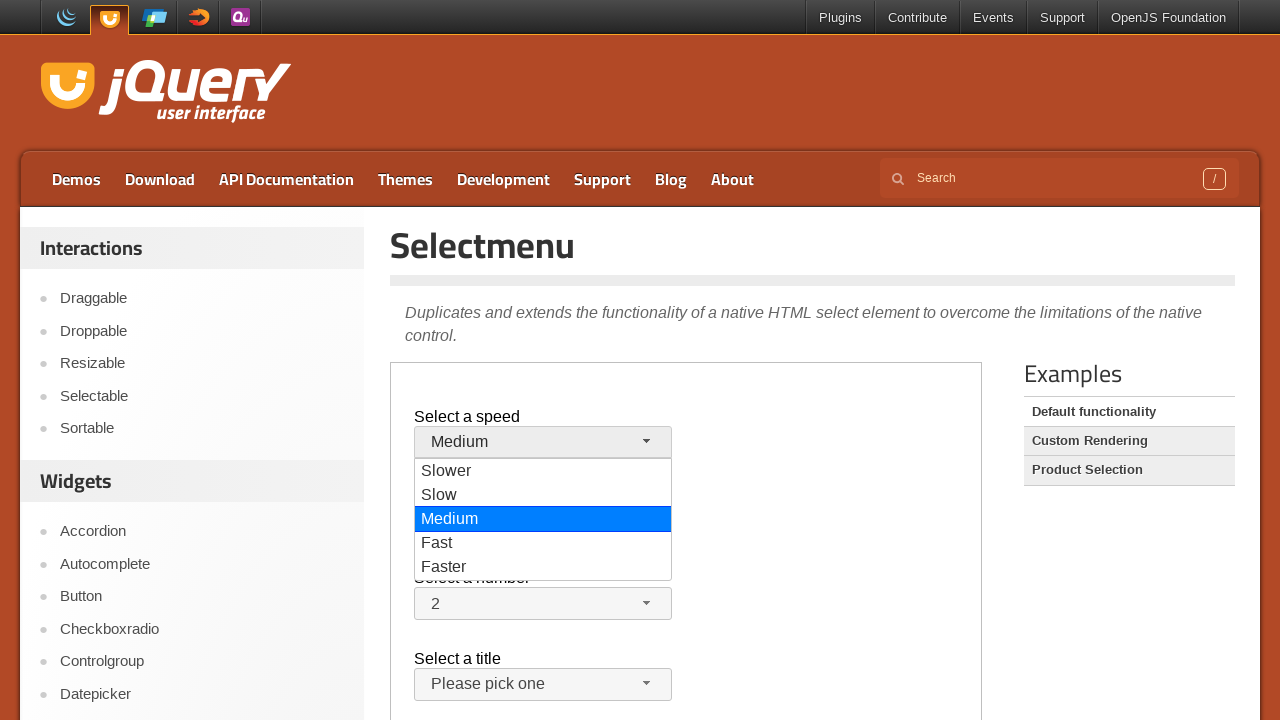

Selected the second option from the speed dropdown menu at (543, 496) on iframe.demo-frame >> internal:control=enter-frame >> ul#speed-menu li:nth-child(
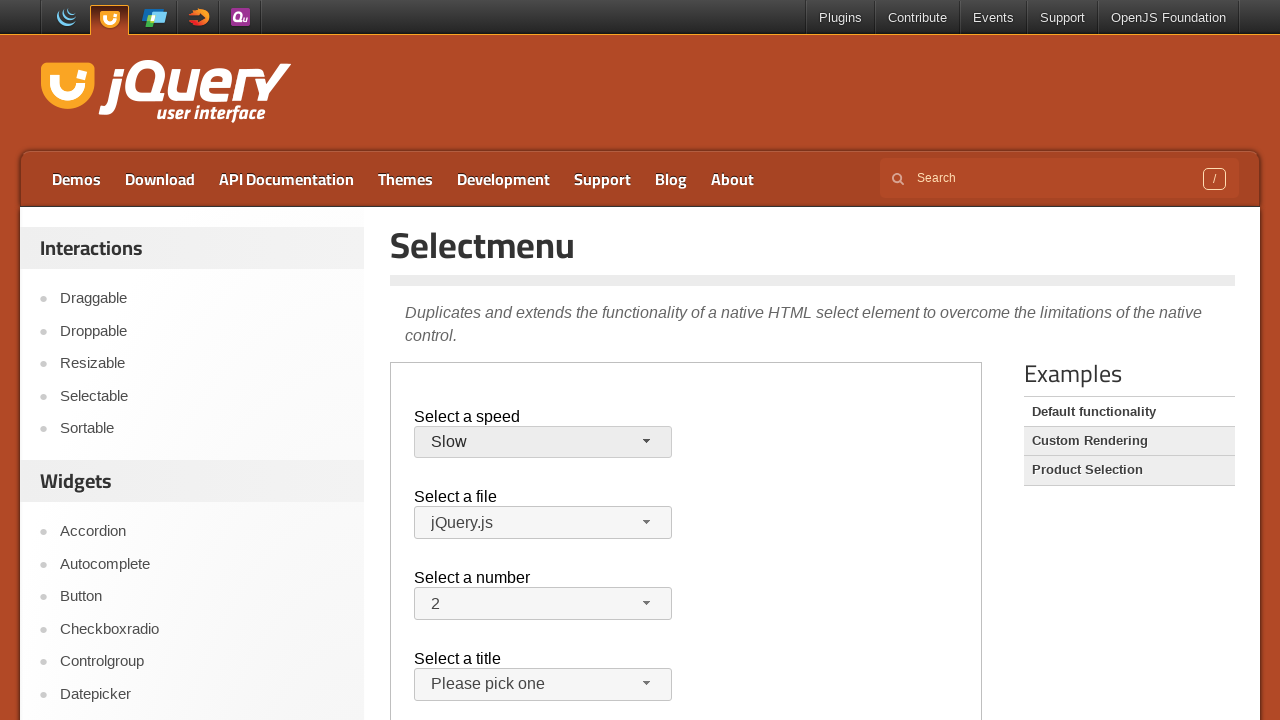

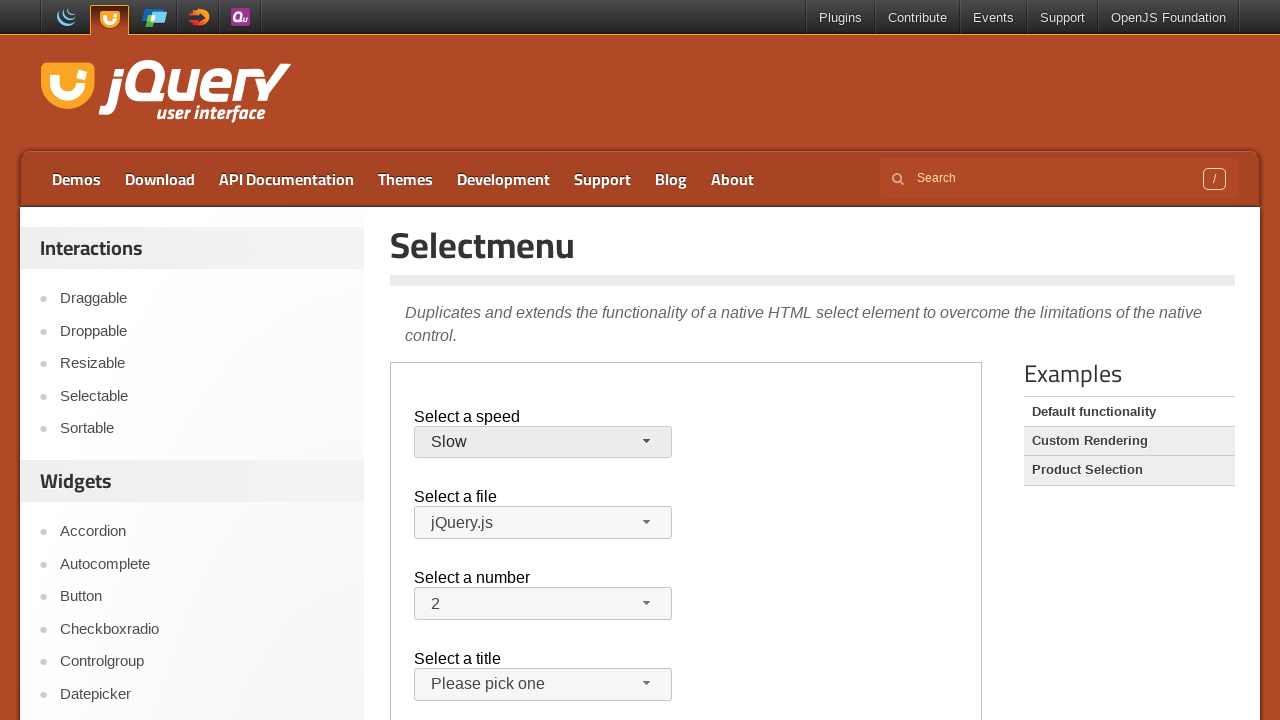